Tests double-click functionality by double-clicking a button and verifying the result text

Starting URL: https://automationfc.github.io/basic-form/index.html

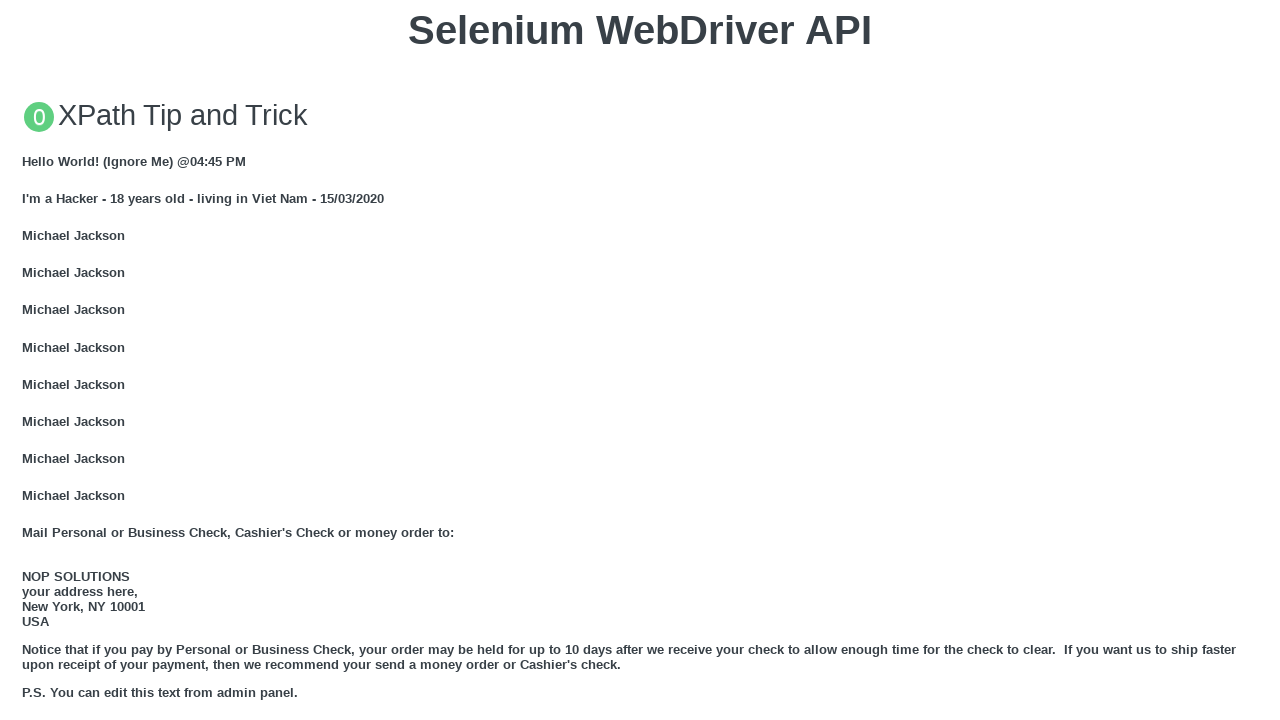

Scrolled double-click button into view
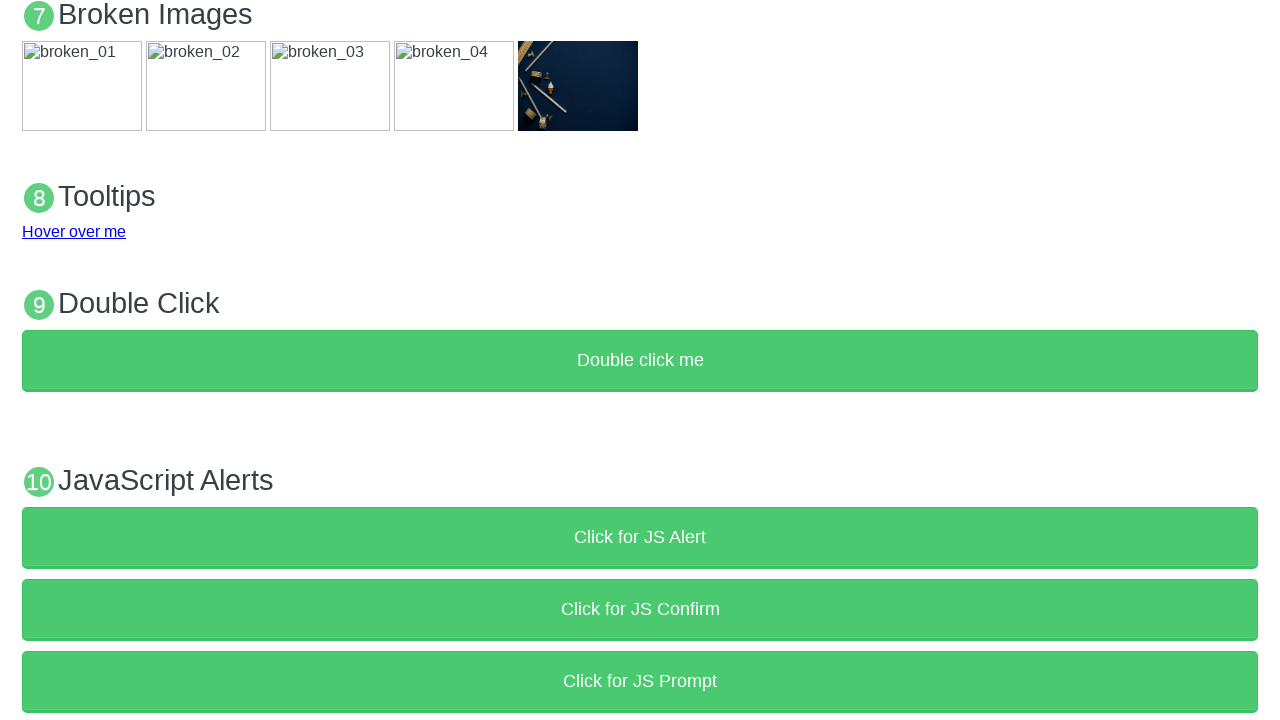

Double-clicked the button at (640, 361) on button:has-text('Double click me')
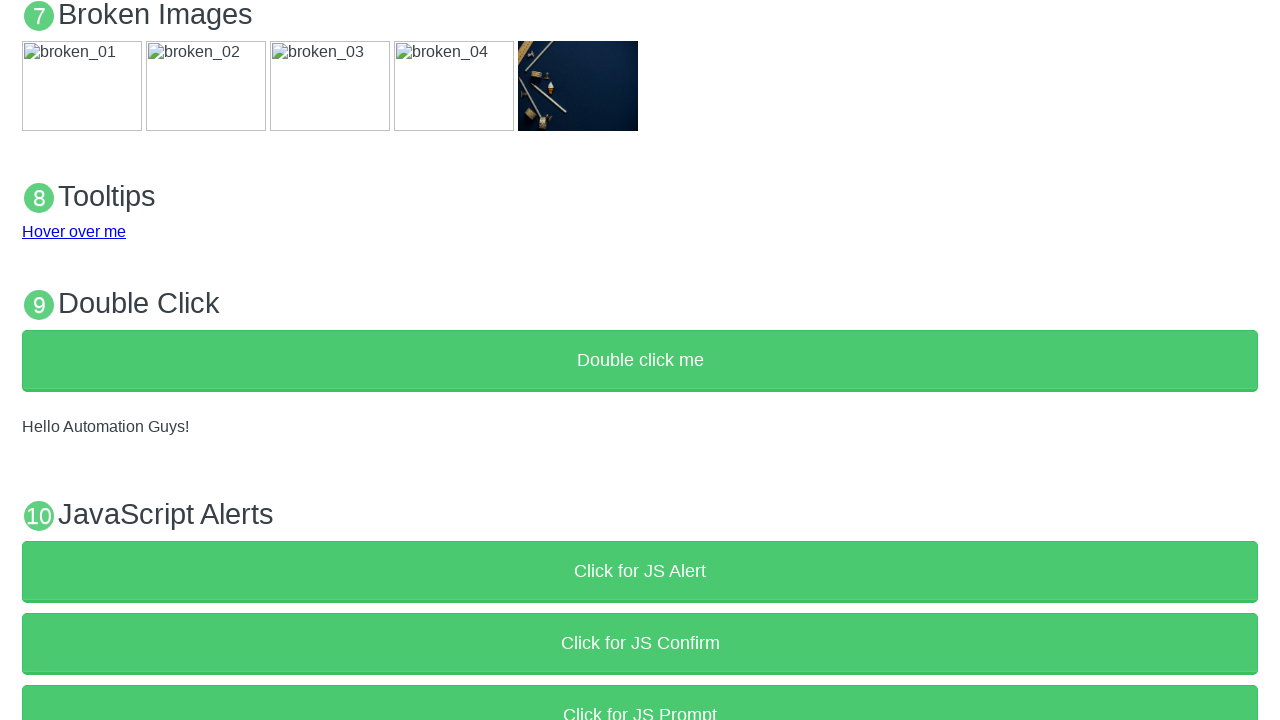

Verified result text 'Hello Automation Guys!' appeared
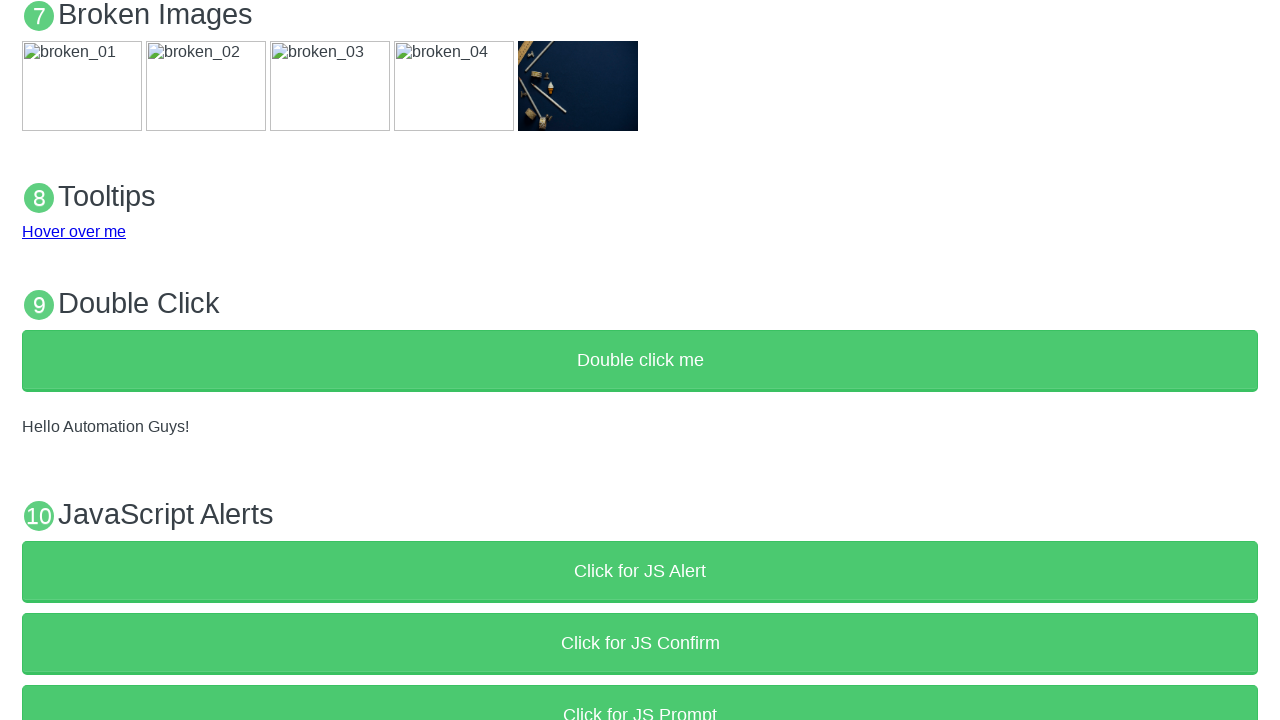

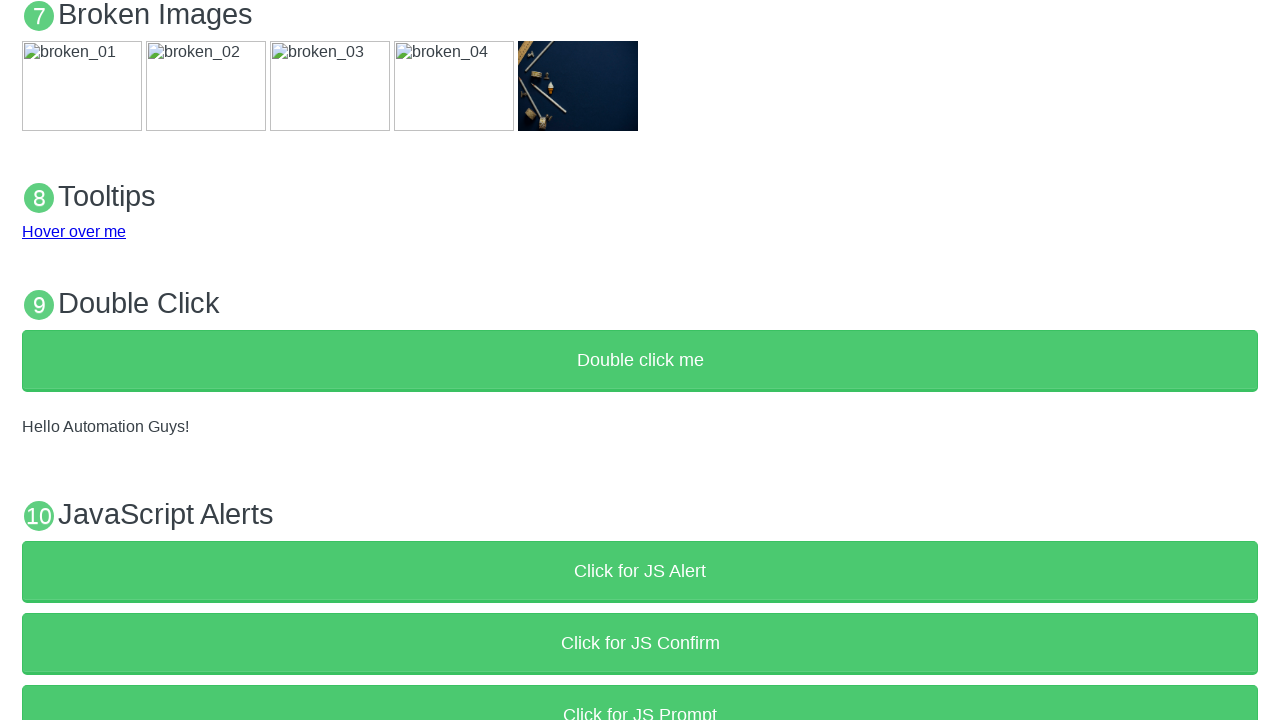